Tests adding a product to cart on an e-commerce practice site by finding a specific product (Brinjal) and clicking its add button

Starting URL: https://rahulshettyacademy.com/seleniumPractise/#/

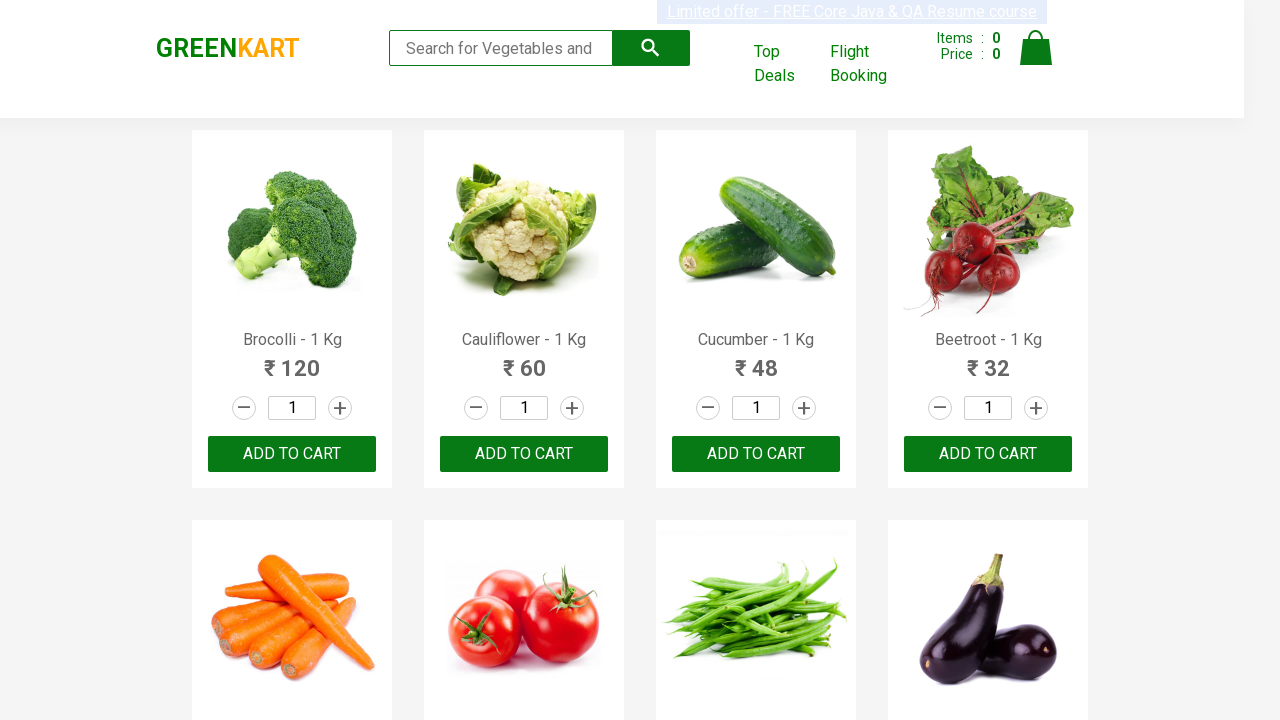

Waited for product names to load on the page
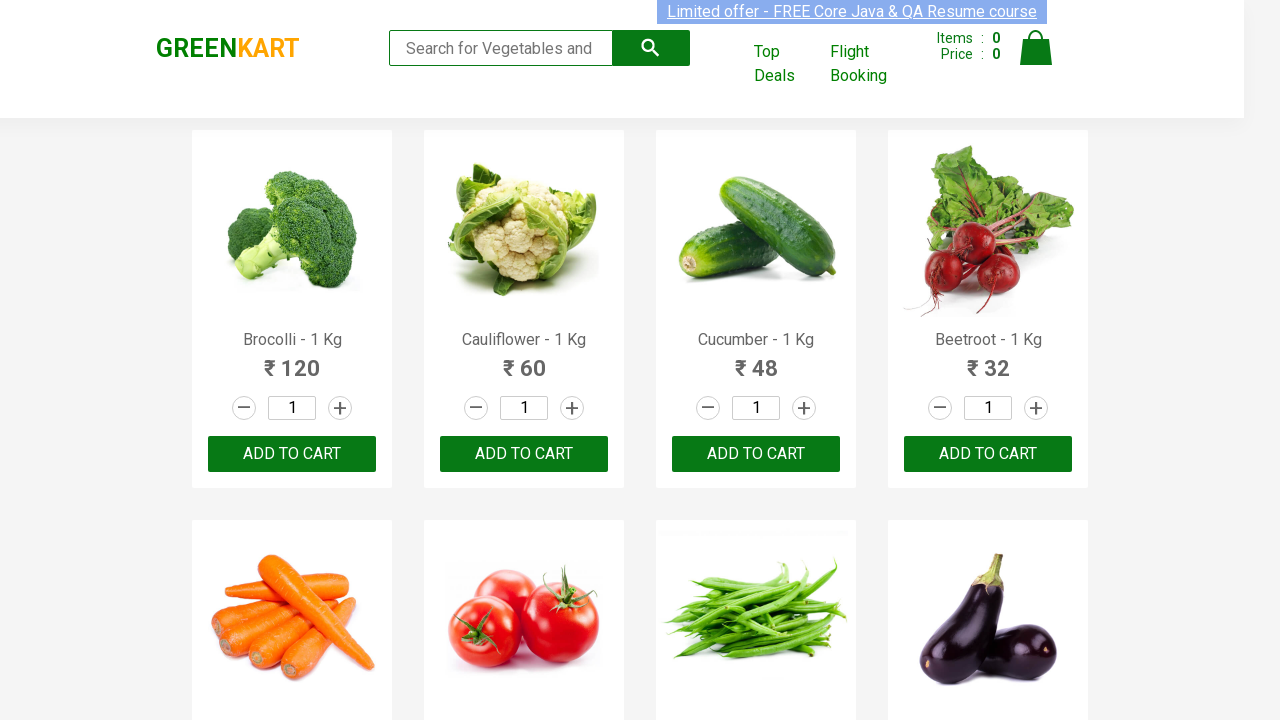

Retrieved all product name elements from the page
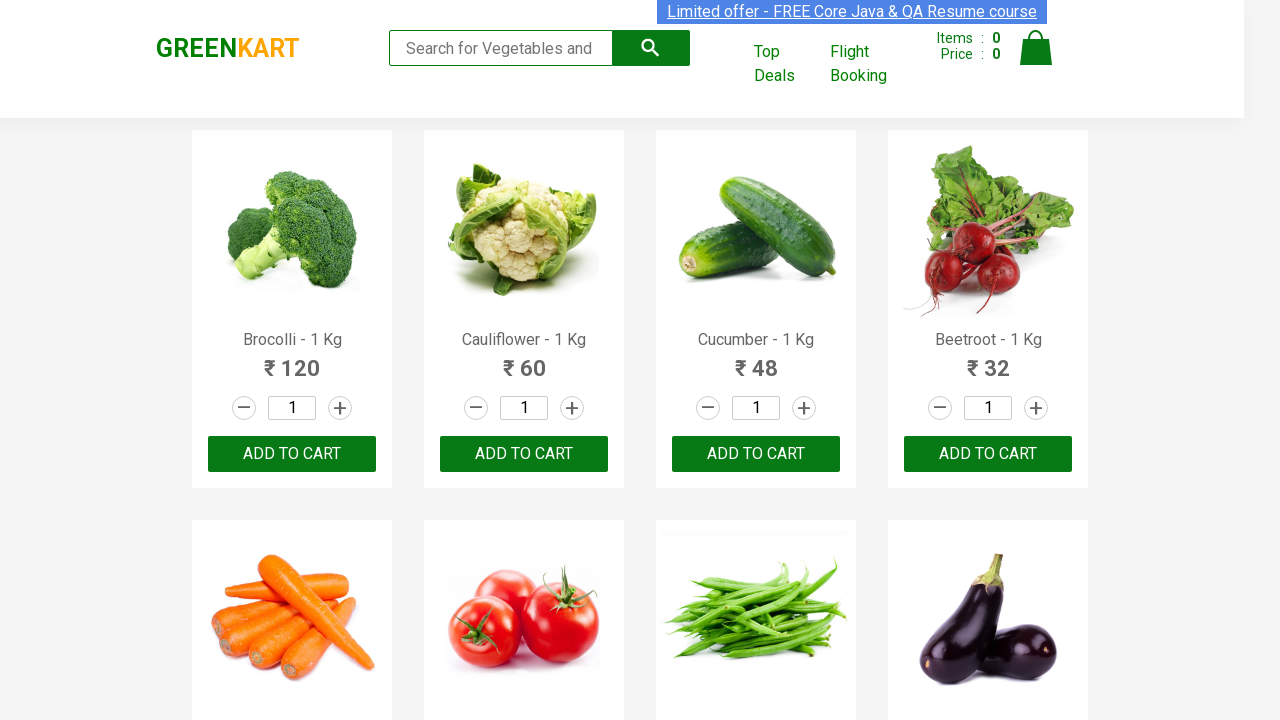

Retrieved all add to cart buttons from the page
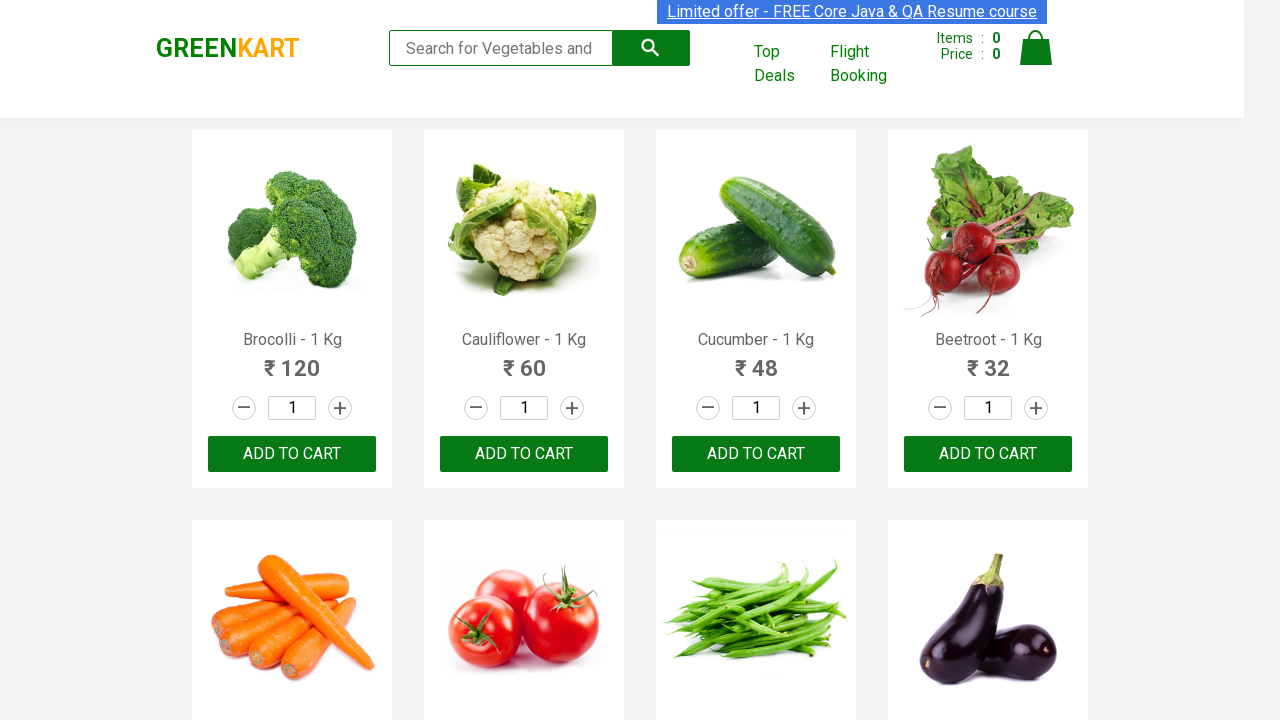

Found Brinjal product and clicked its add to cart button at (756, 360) on button[type='button'] >> nth=7
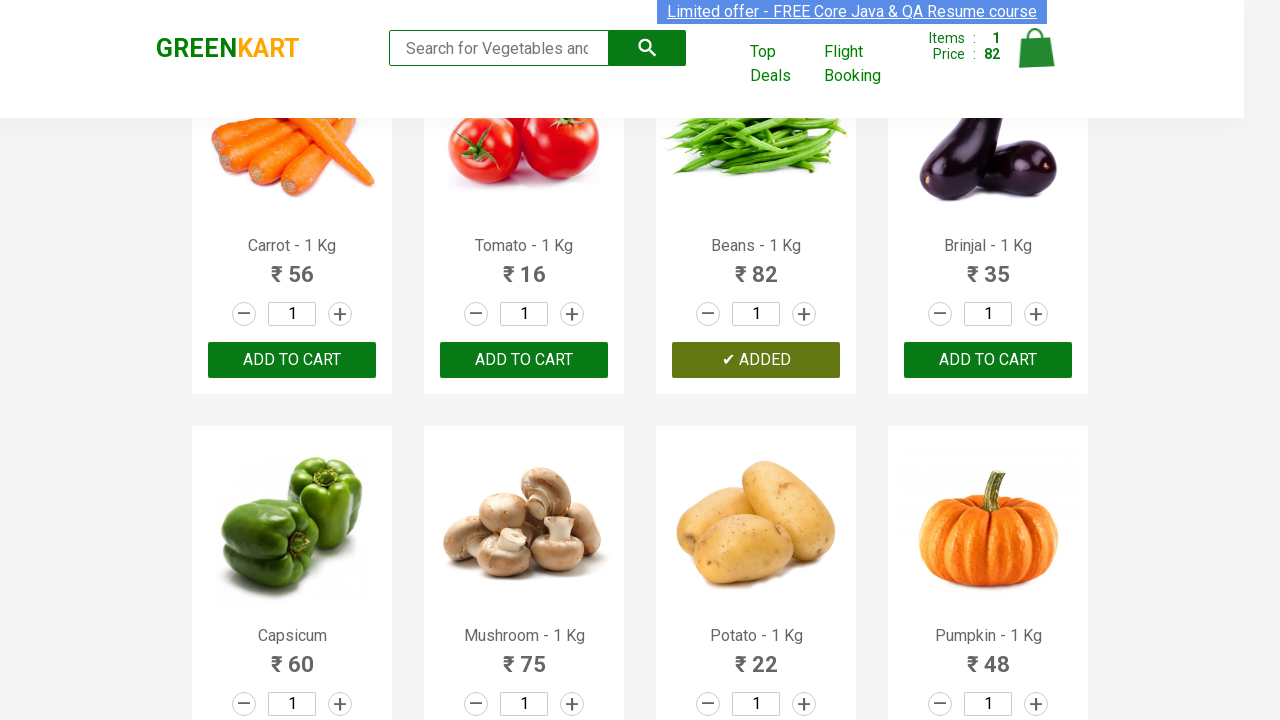

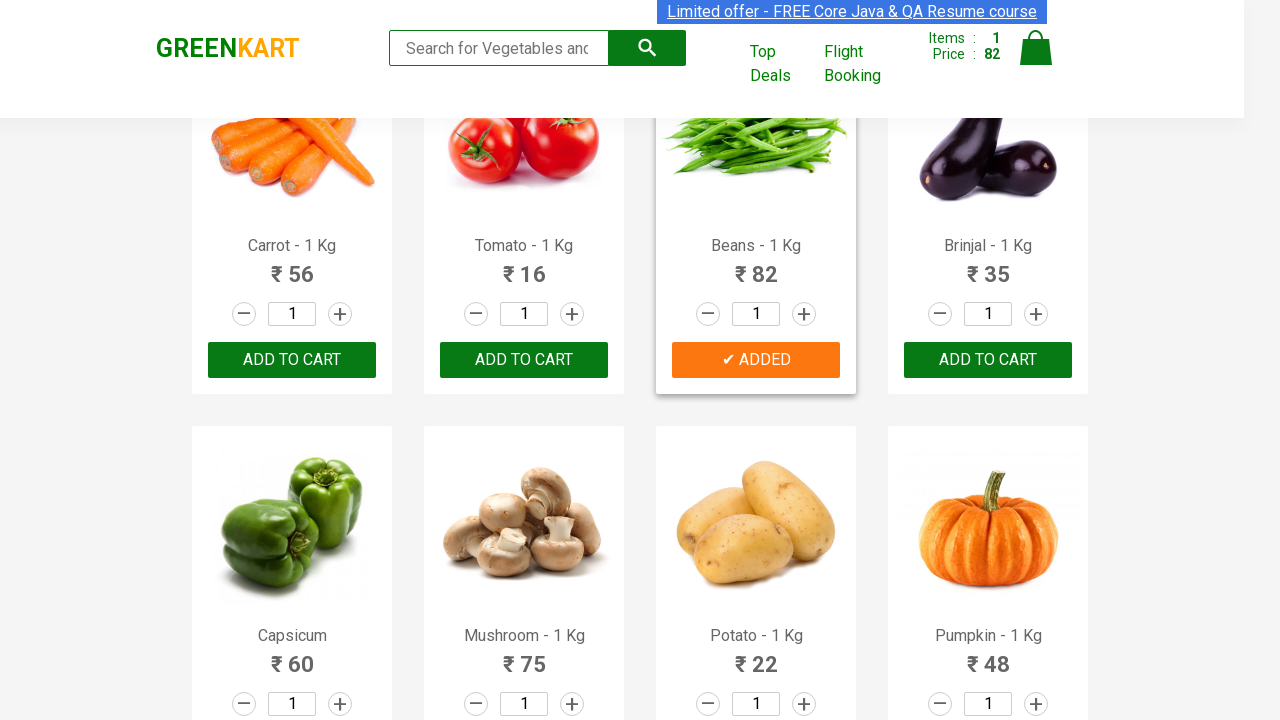